Tests drag-and-drop functionality by dragging an element from one container to another and then back to its original position

Starting URL: https://grotechminds.com/drag-and-drop/

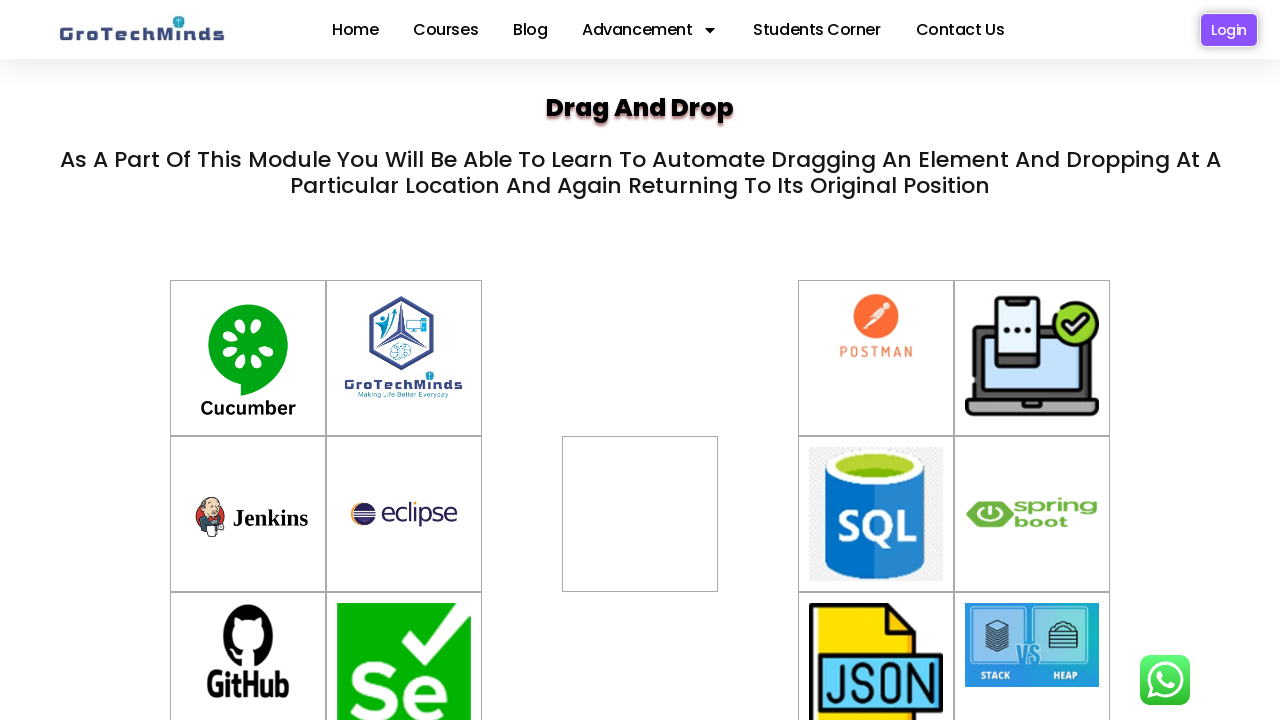

Dragged element from container-10 to div2 at (640, 487)
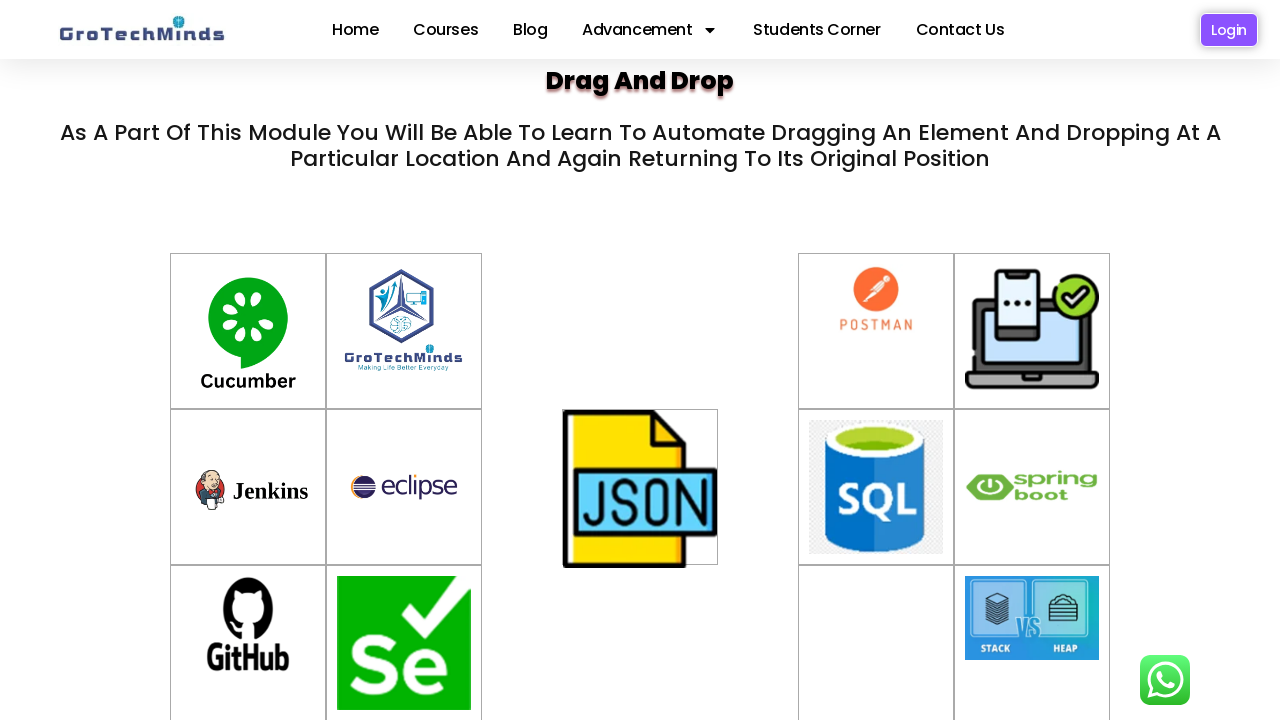

Waited 3 seconds for drag operation to complete
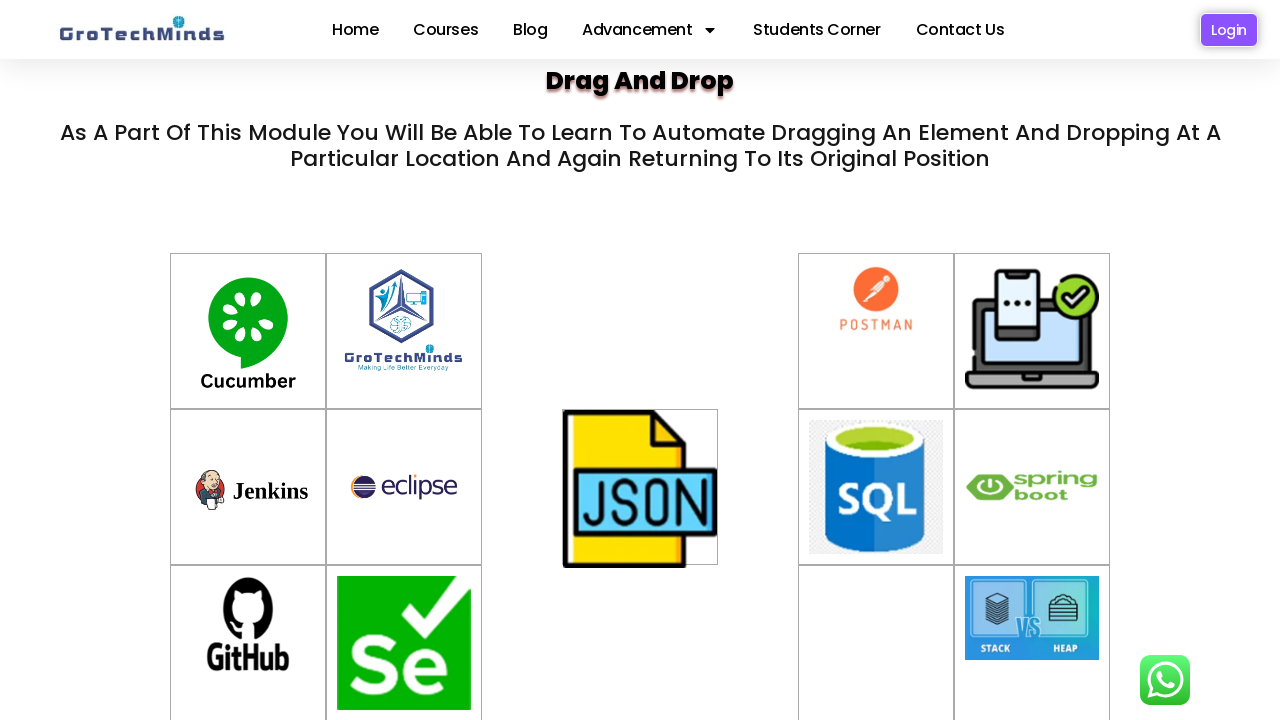

Dragged element back from div2 to container-10 at (876, 642)
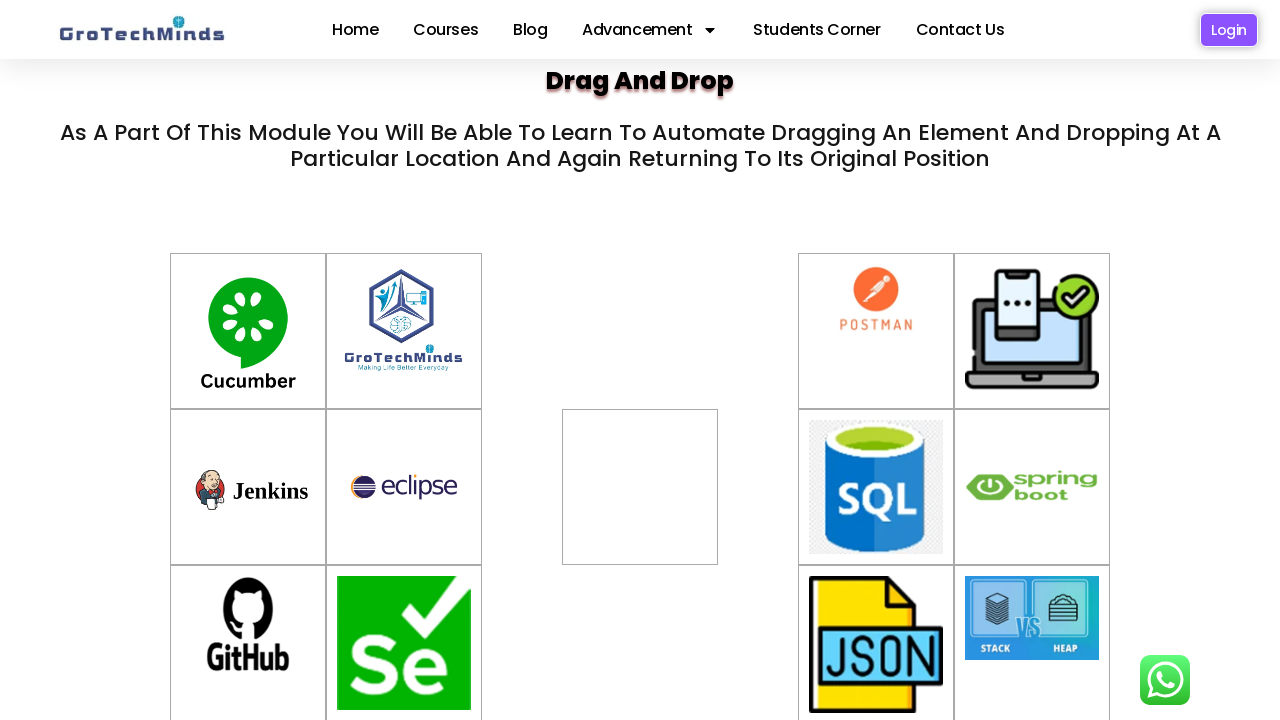

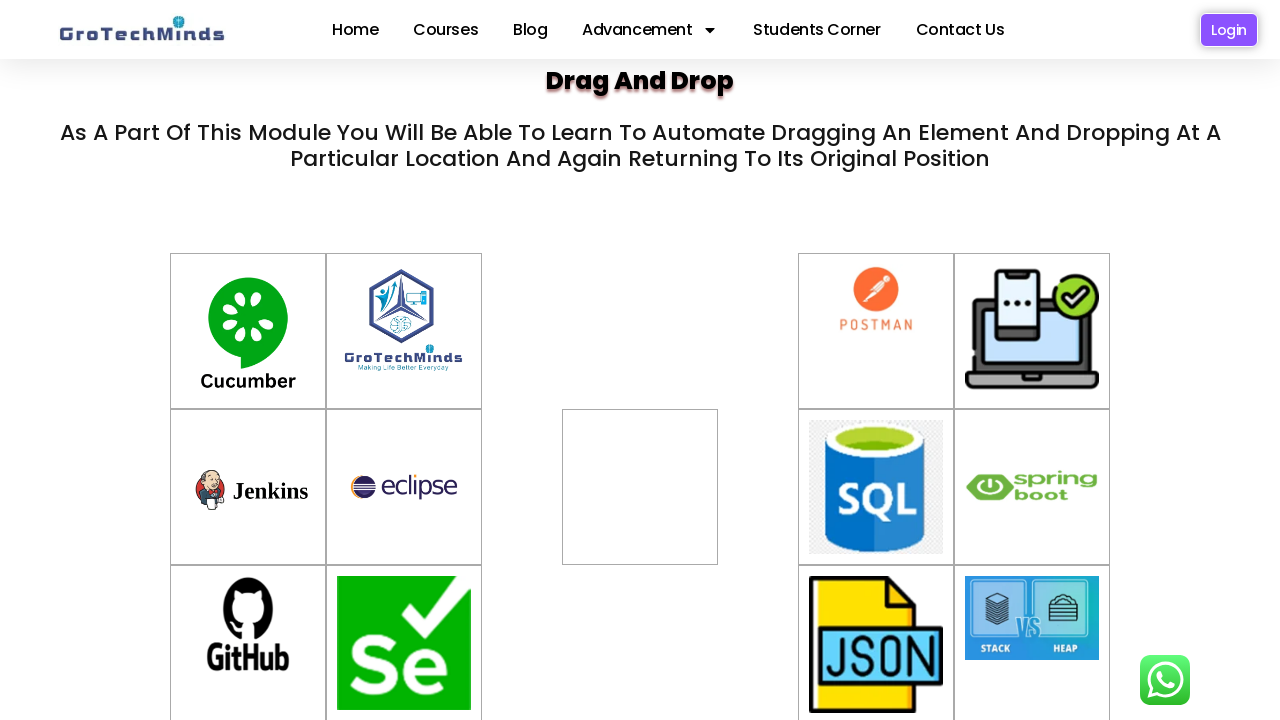